Tests keyboard input functionality by pressing the arrow down key on the key presses demo page

Starting URL: https://the-internet.herokuapp.com/key_presses

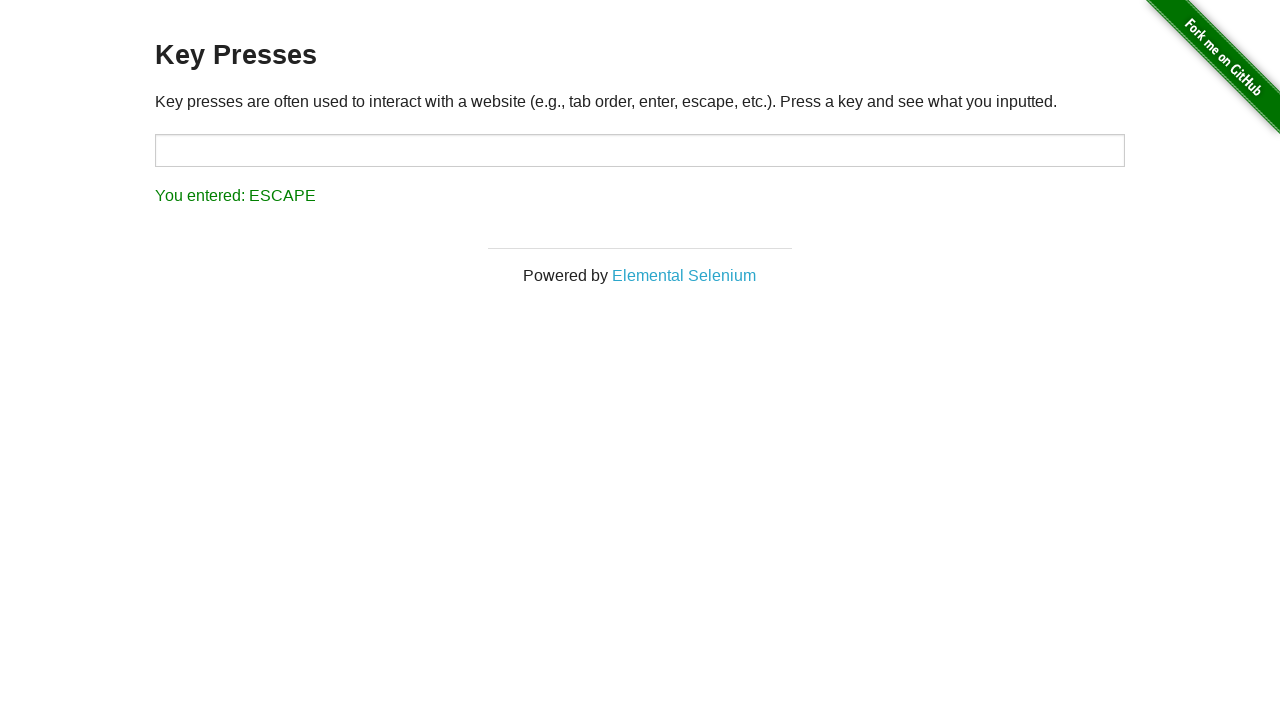

Navigated to key presses demo page
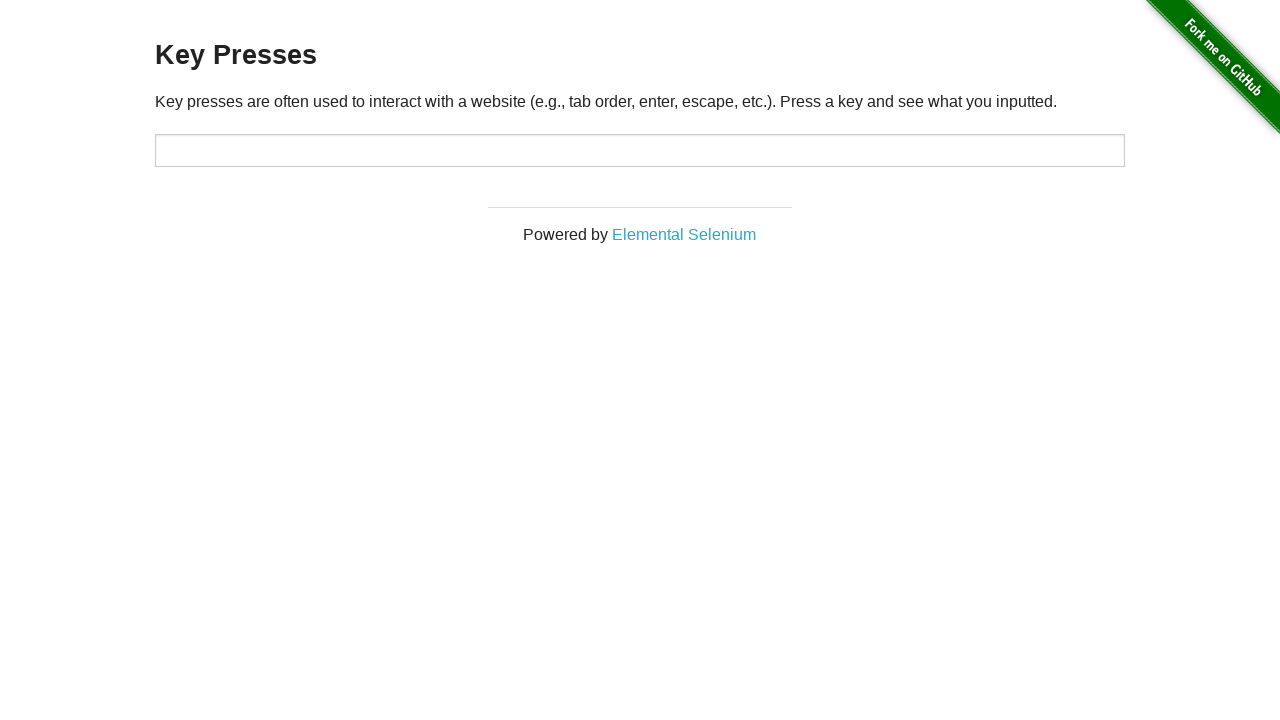

Target element loaded on the page
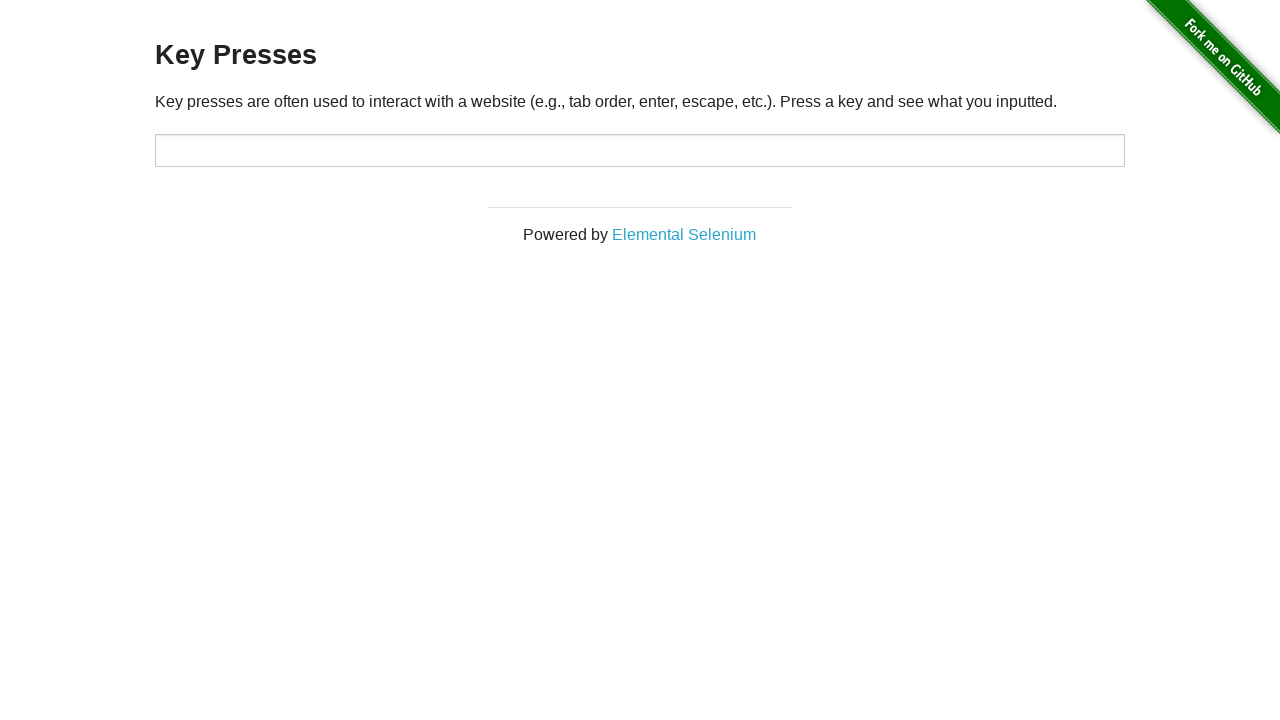

Pressed the arrow down key
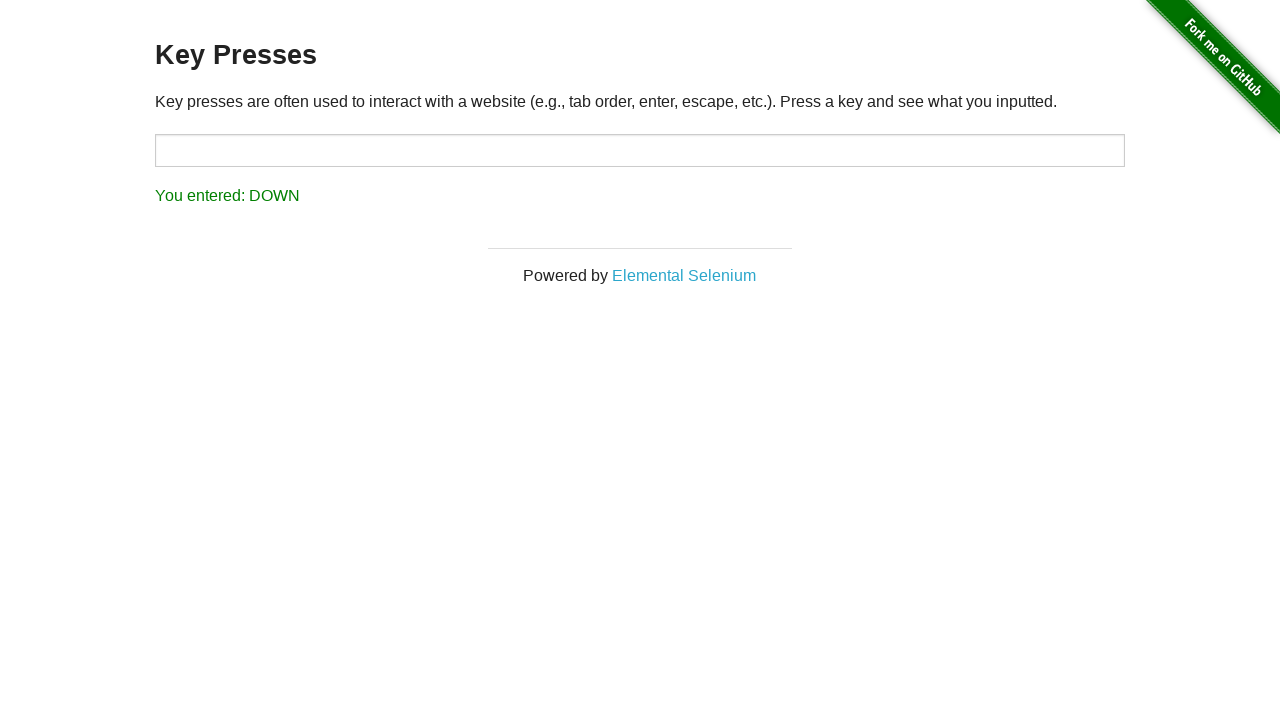

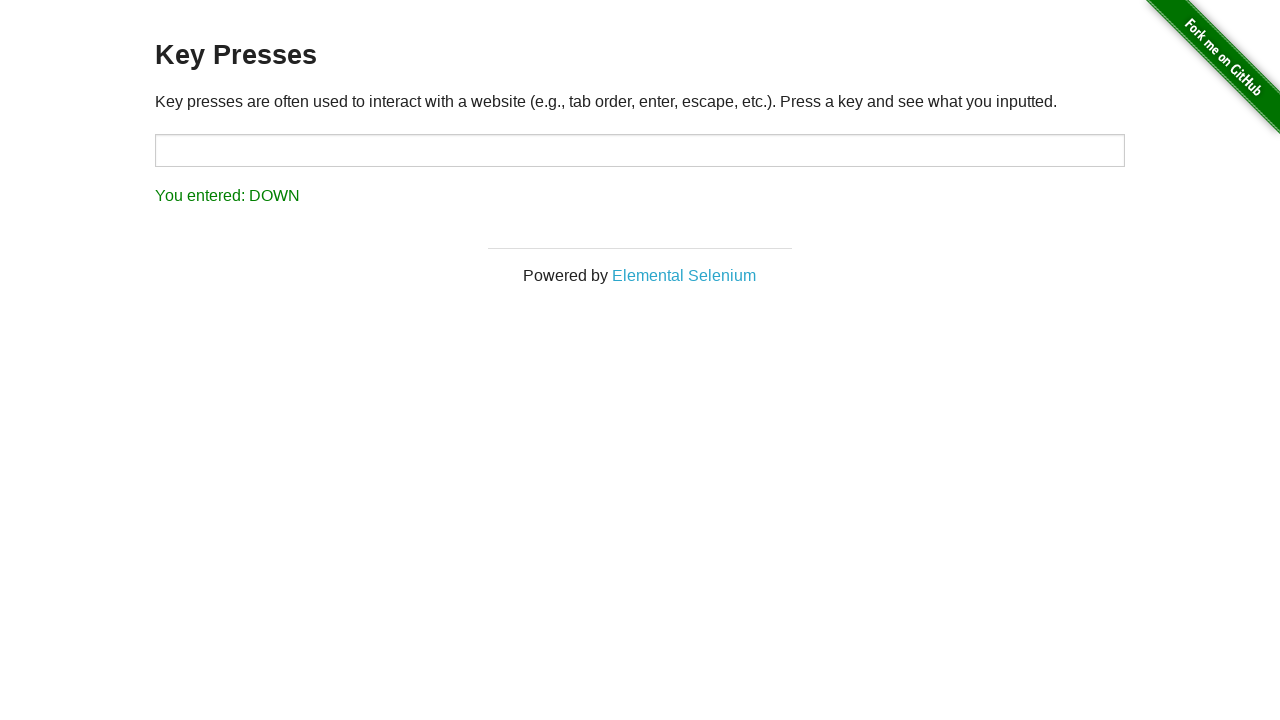